Tests that the counter displays the correct number of todo items as items are added.

Starting URL: https://demo.playwright.dev/todomvc

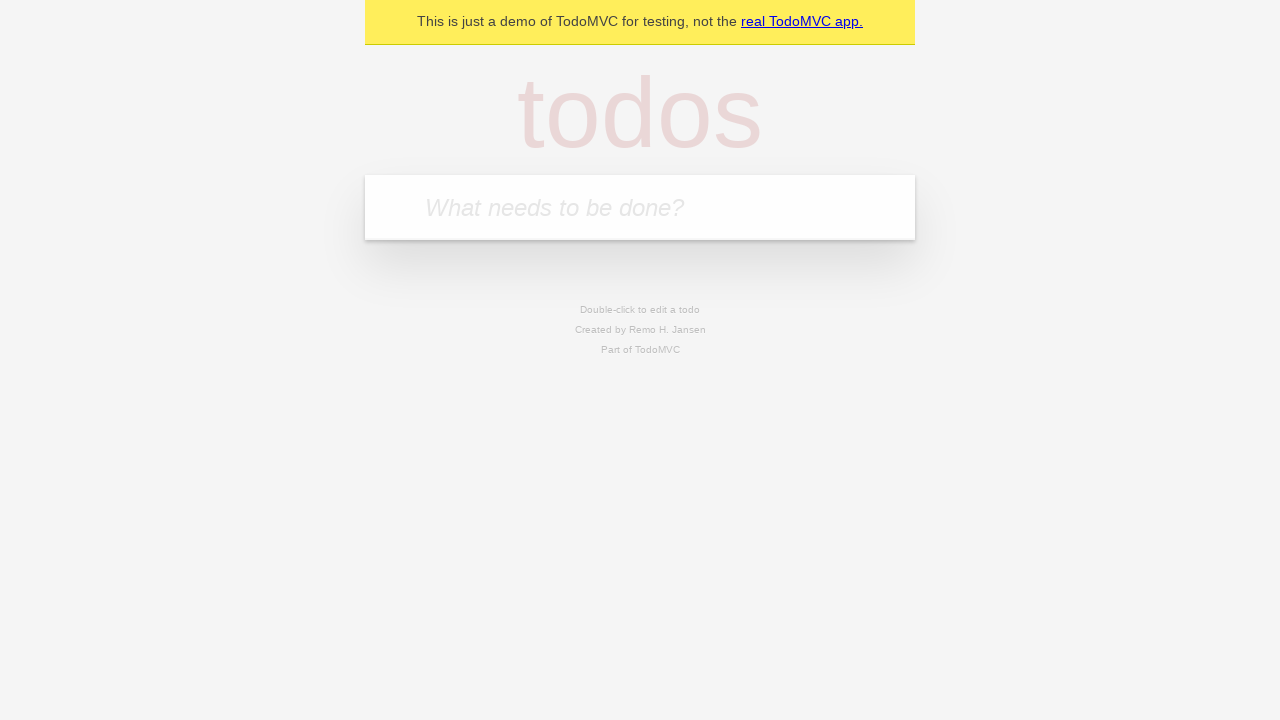

Filled todo input with 'buy some cheese' on internal:attr=[placeholder="What needs to be done?"i]
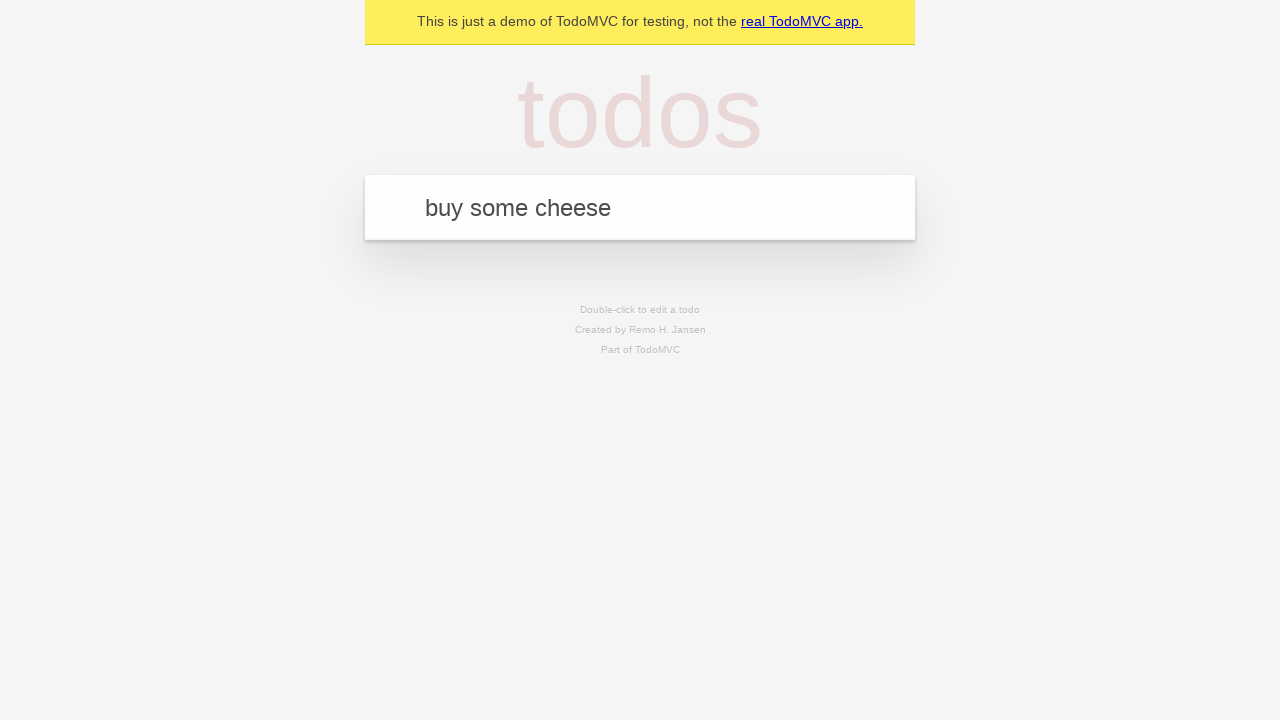

Pressed Enter to add first todo item on internal:attr=[placeholder="What needs to be done?"i]
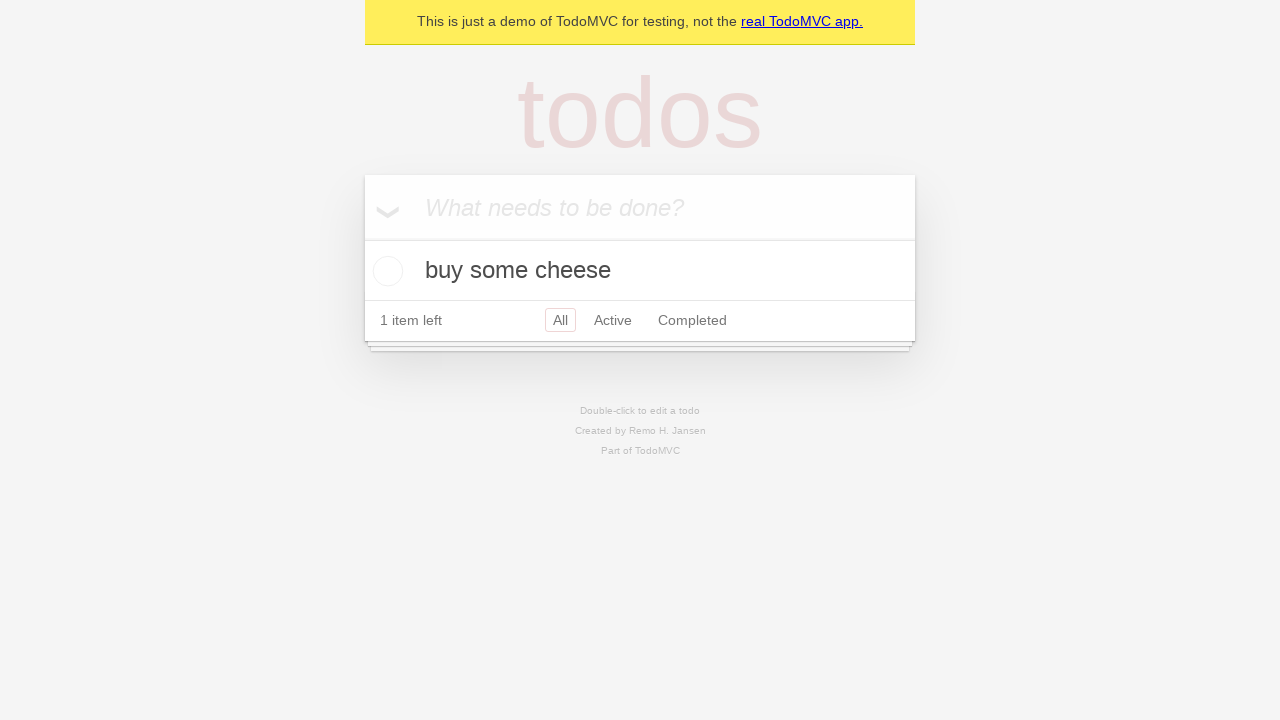

Todo counter element is visible
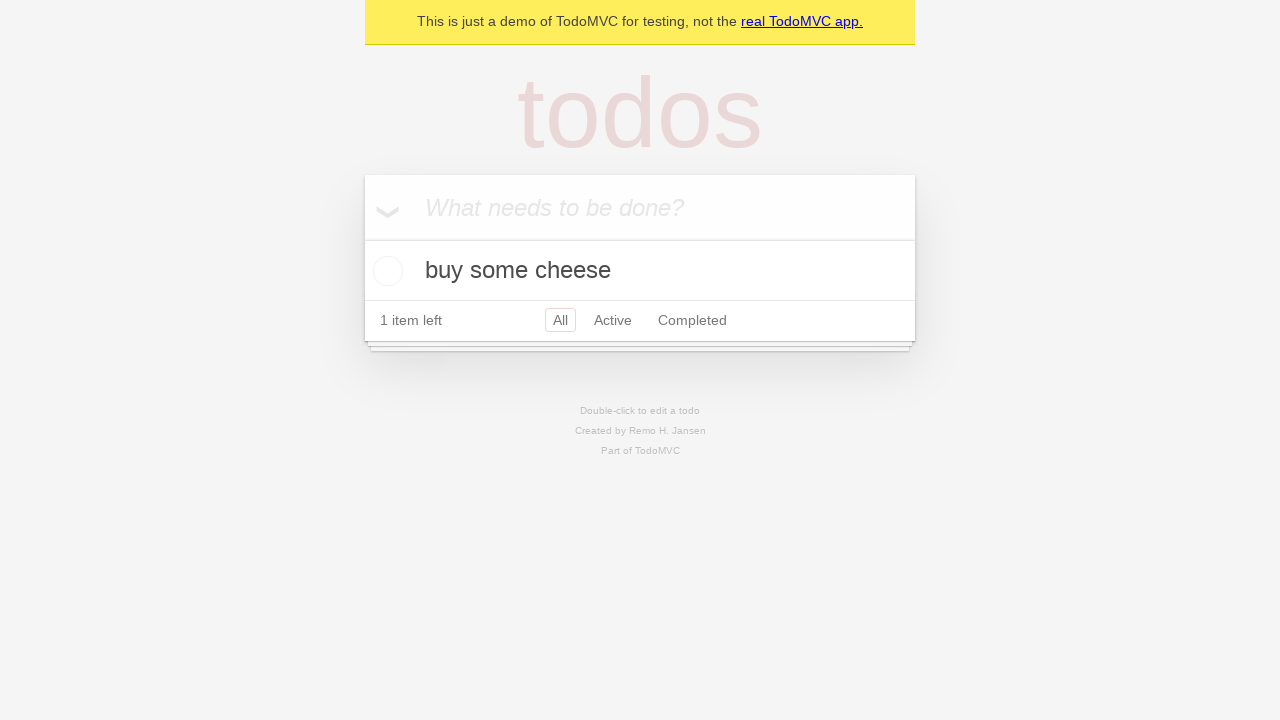

Filled todo input with 'feed the cat' on internal:attr=[placeholder="What needs to be done?"i]
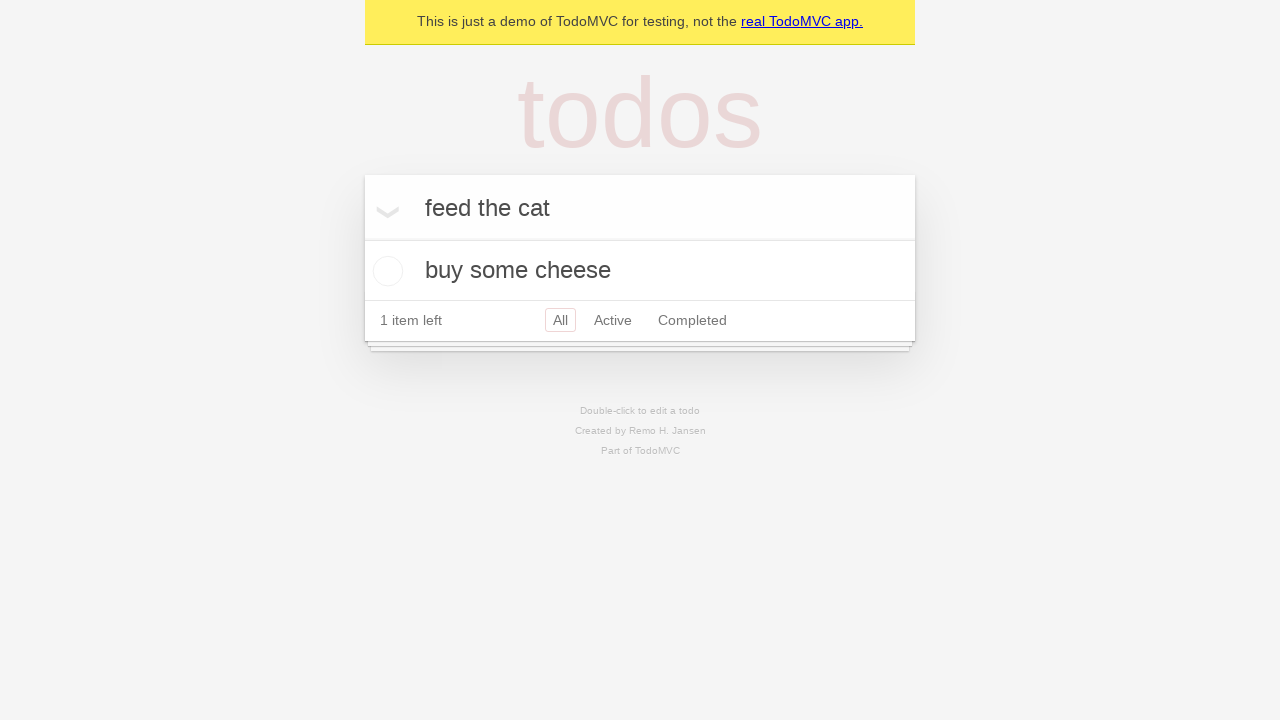

Pressed Enter to add second todo item on internal:attr=[placeholder="What needs to be done?"i]
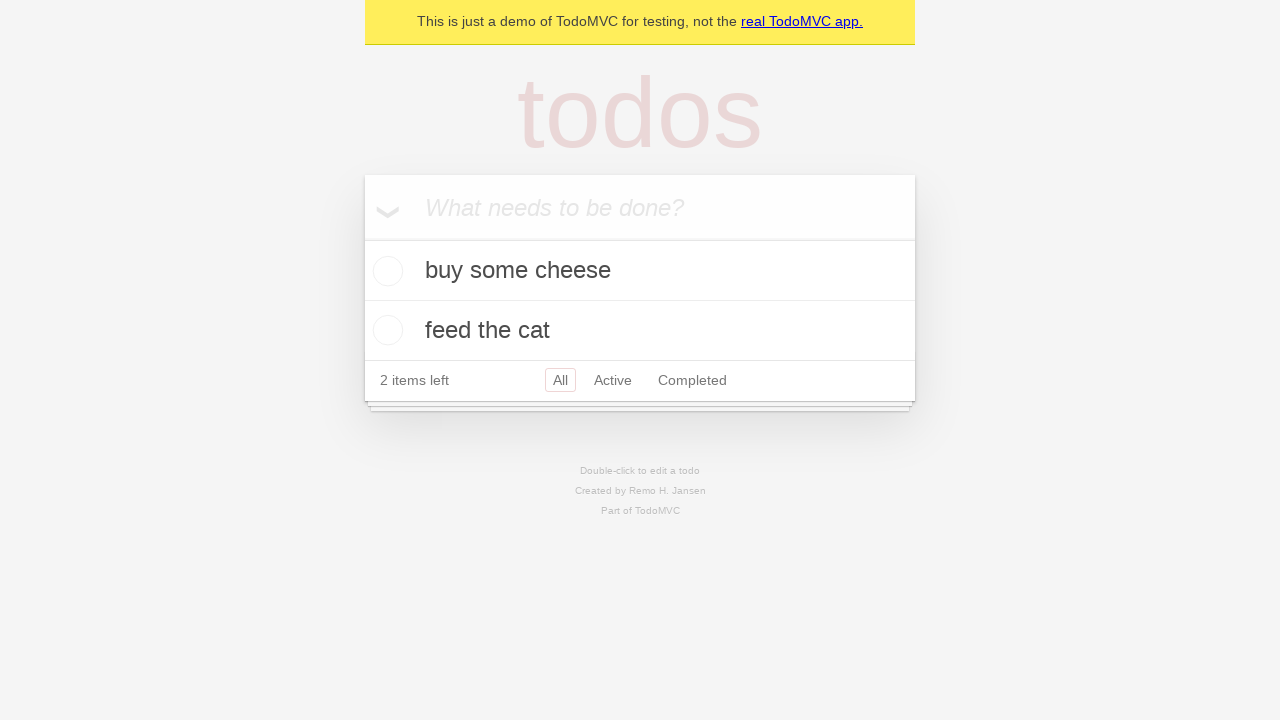

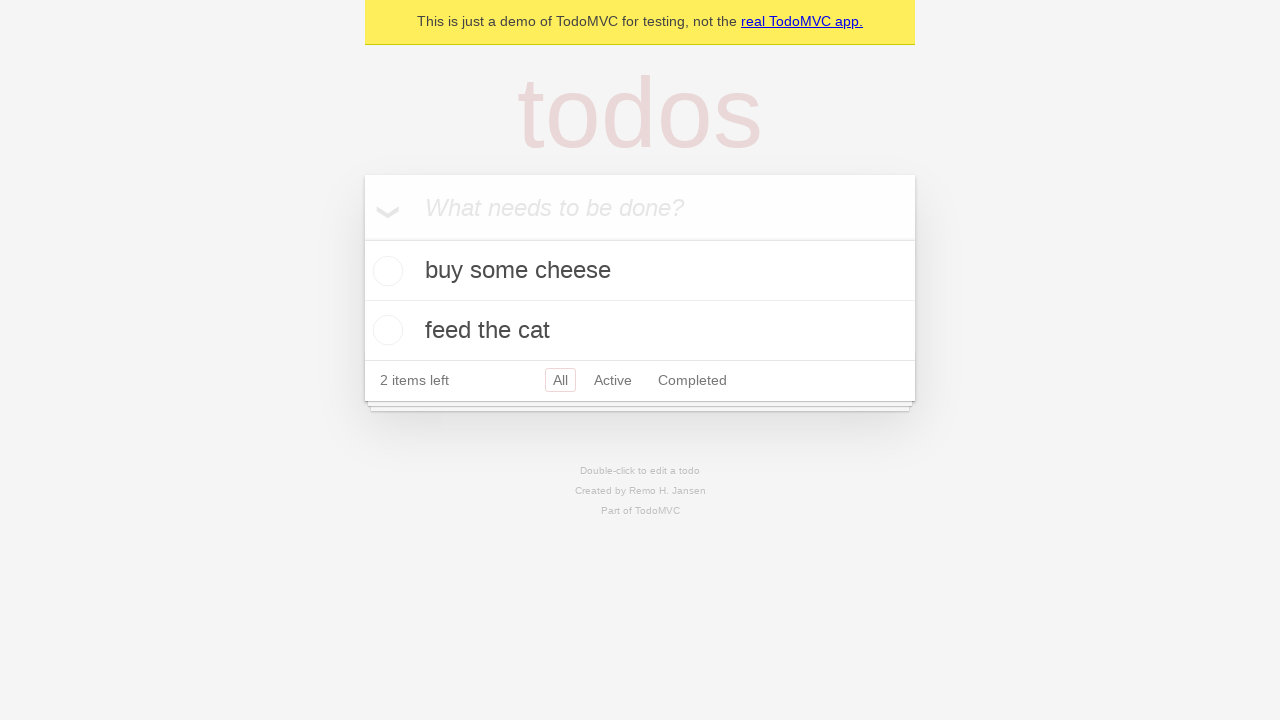